Navigates to the Playwright documentation site, clicks on the GitHub repository link which opens in a new tab, and verifies the Playwright repository page loads correctly by checking for a specific element.

Starting URL: https://playwright.dev/

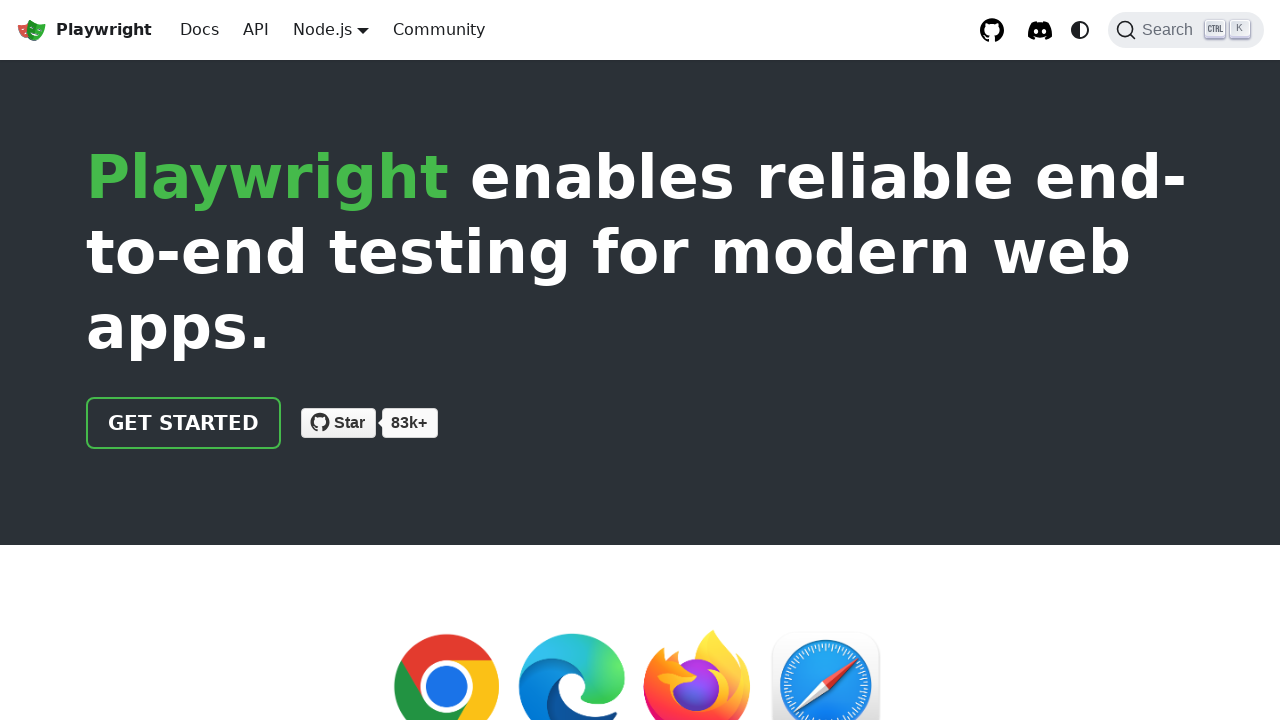

Clicked on GitHub repository link at (992, 30) on xpath=//a[@aria-label='GitHub repository']
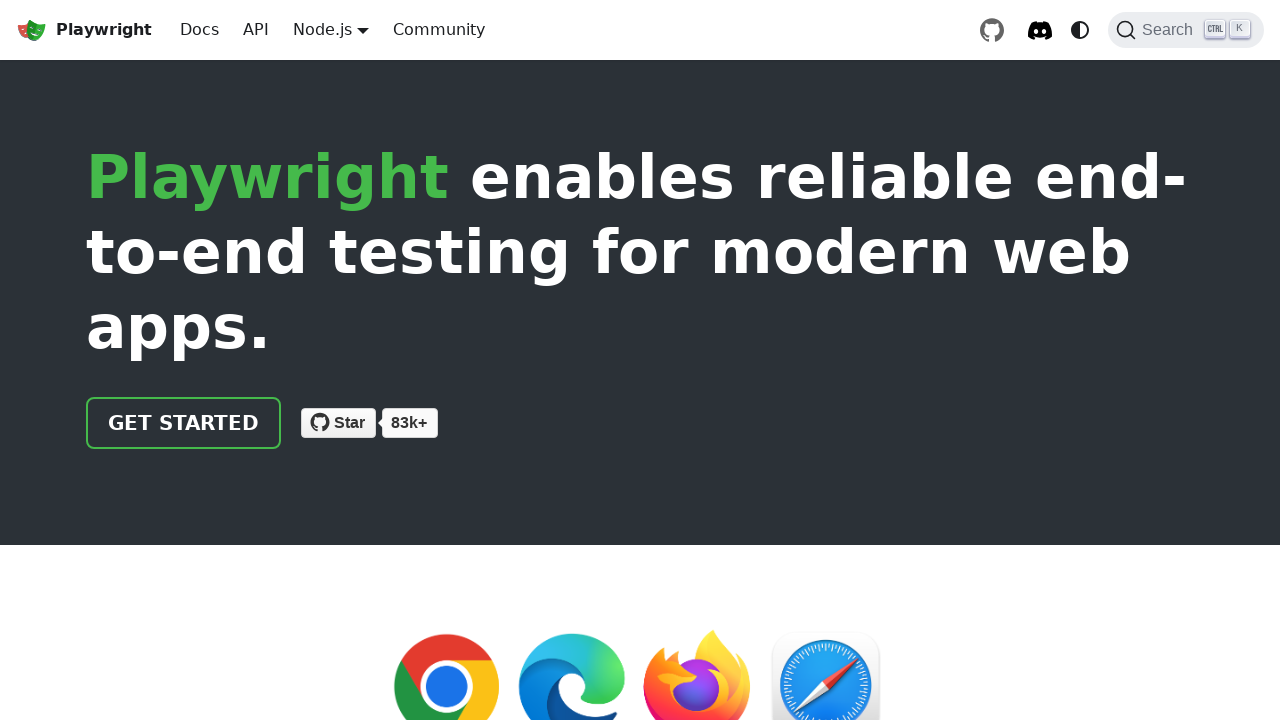

GitHub repository opened in new tab
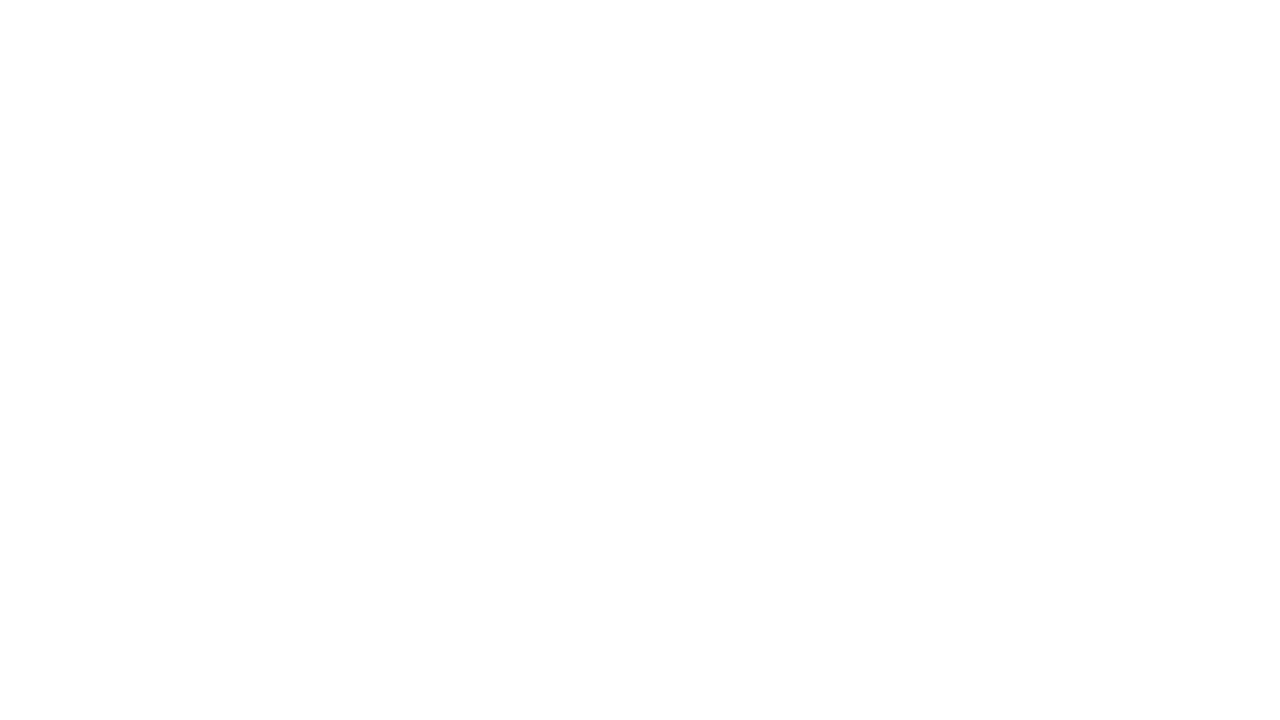

GitHub page loaded successfully
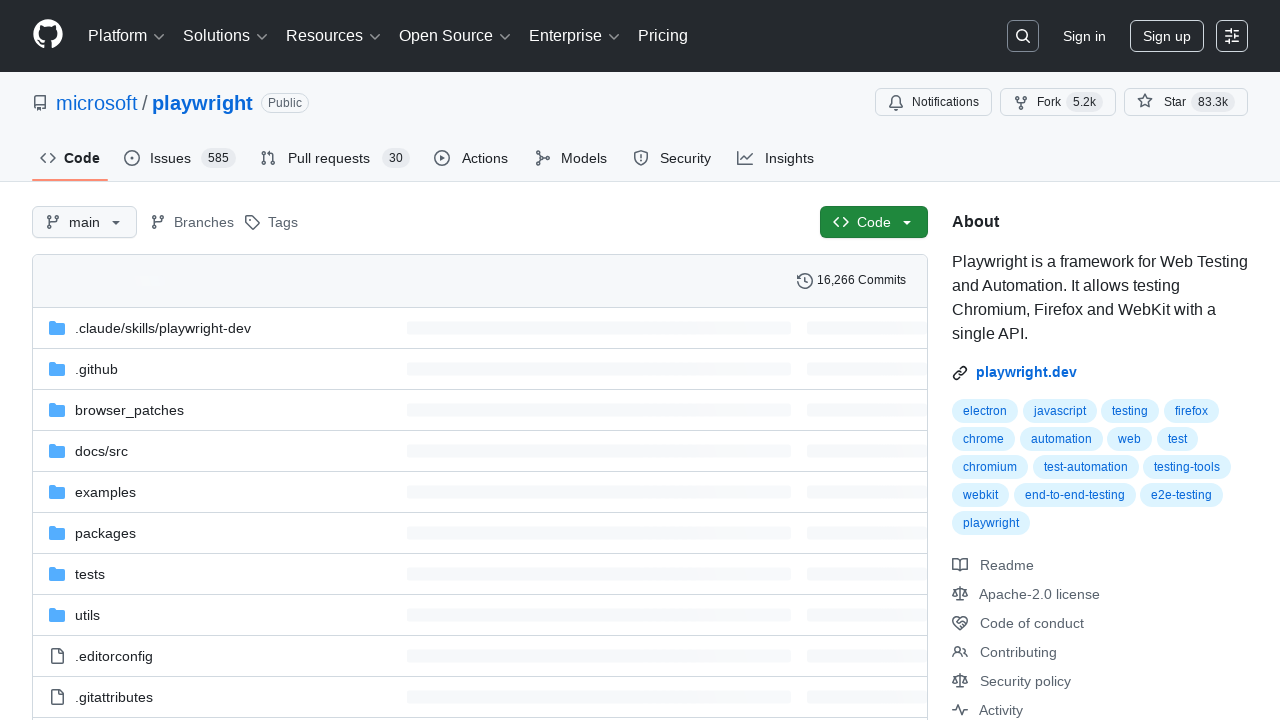

Playwright repository heading verified as visible
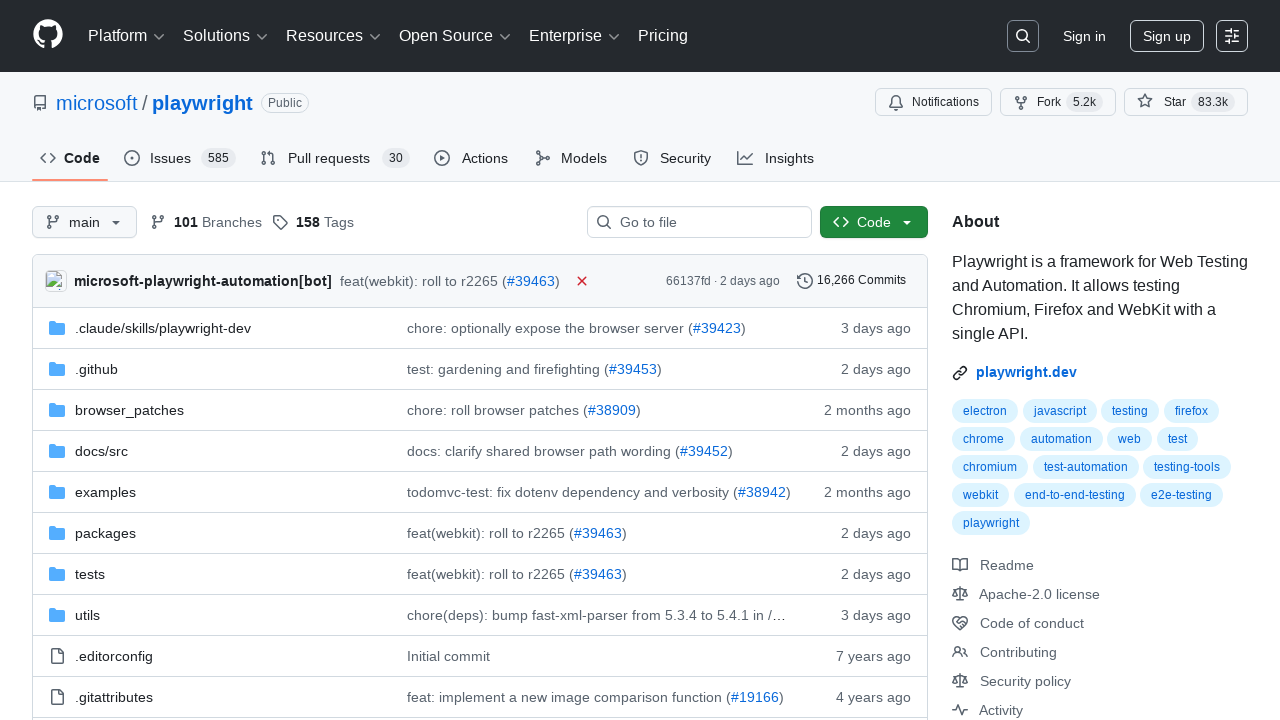

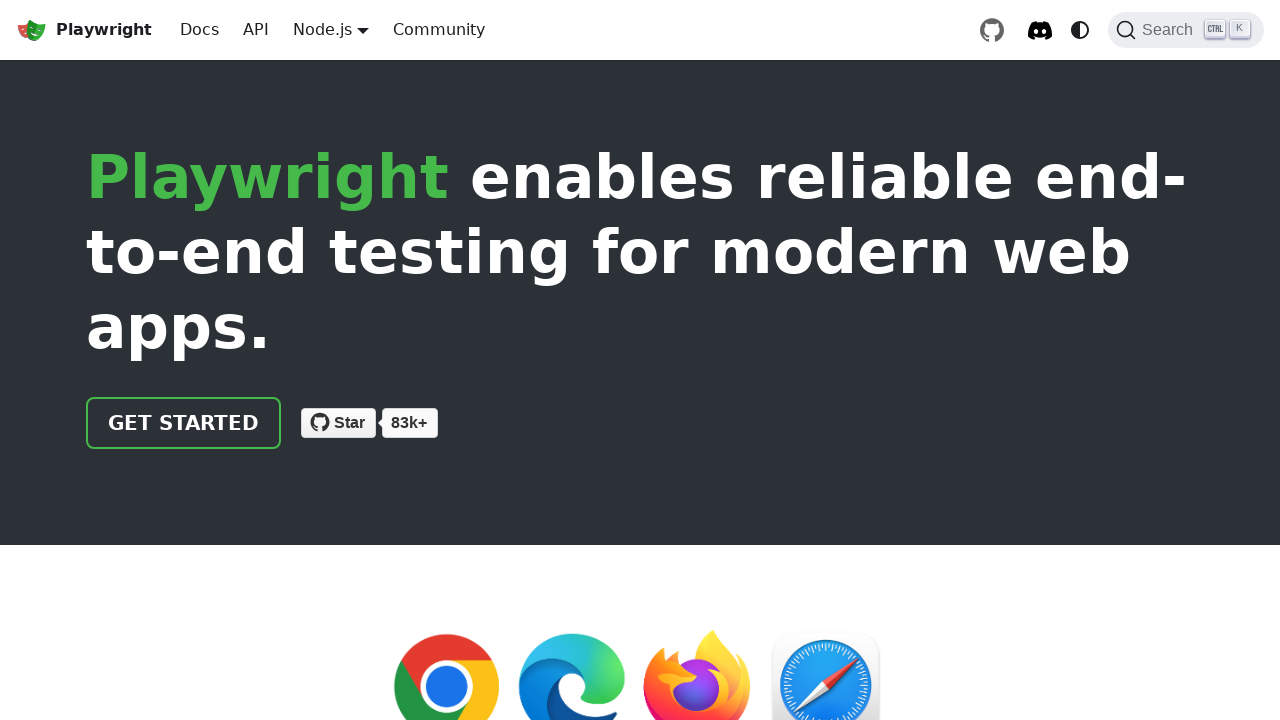